Tests drag and drop functionality by dragging an element and dropping it onto a target element within an iframe

Starting URL: https://jqueryui.com/droppable/

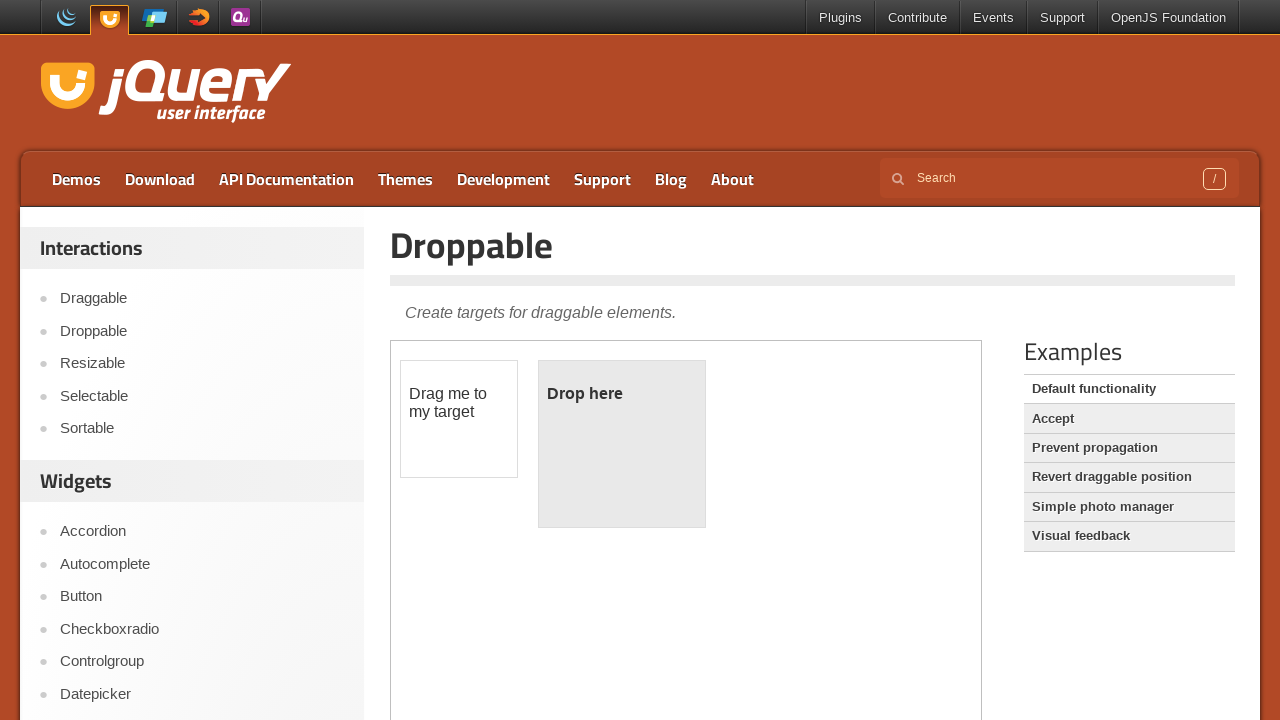

Located the first iframe containing drag and drop demo
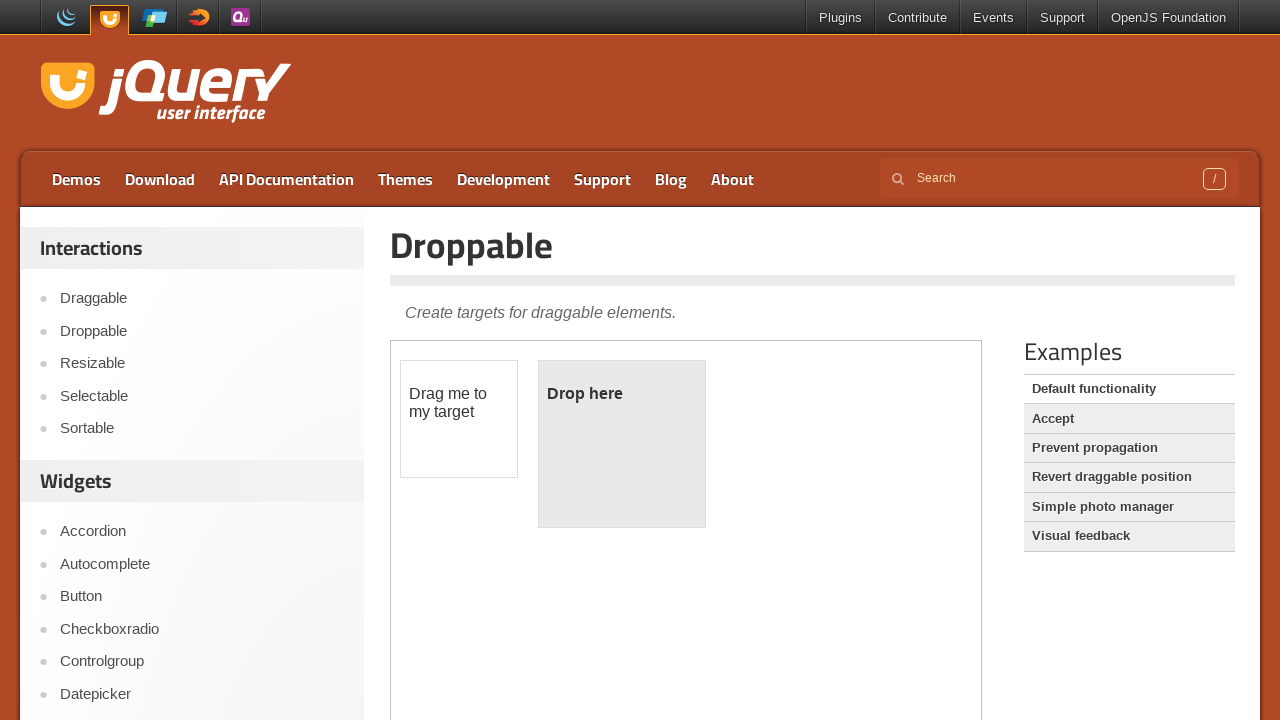

Located the draggable element with id 'draggable'
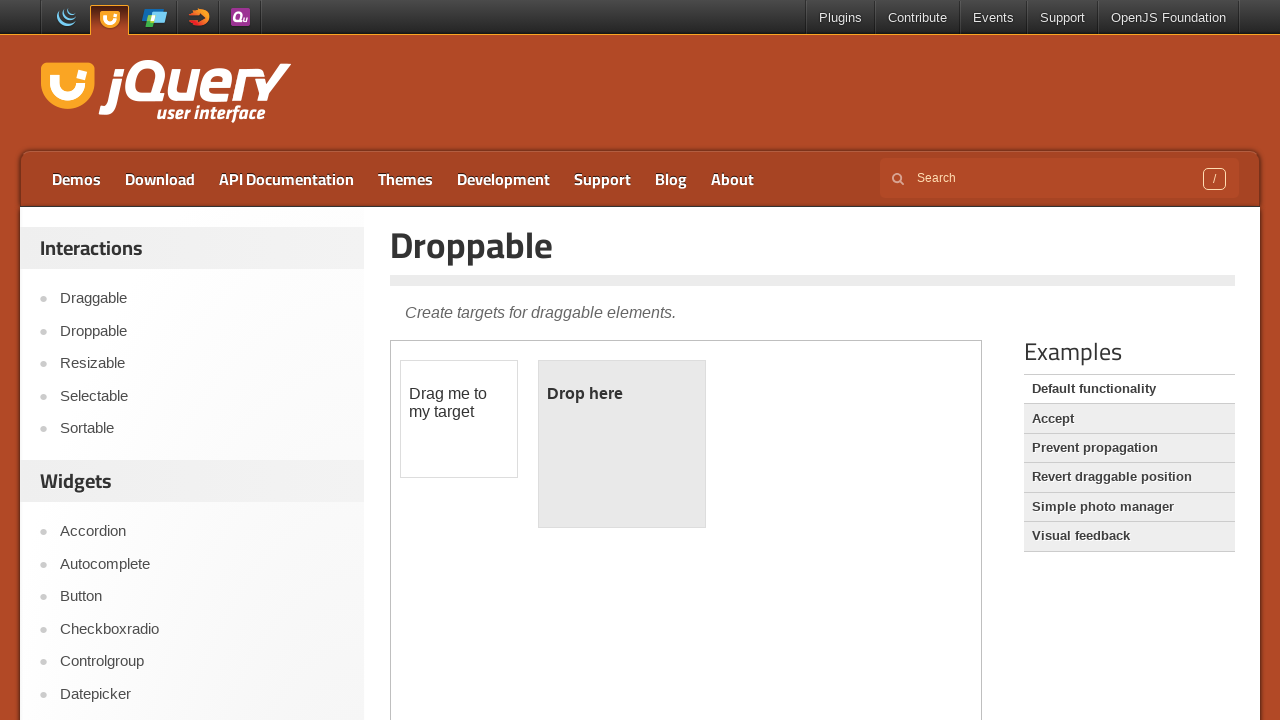

Located the droppable target element with id 'droppable'
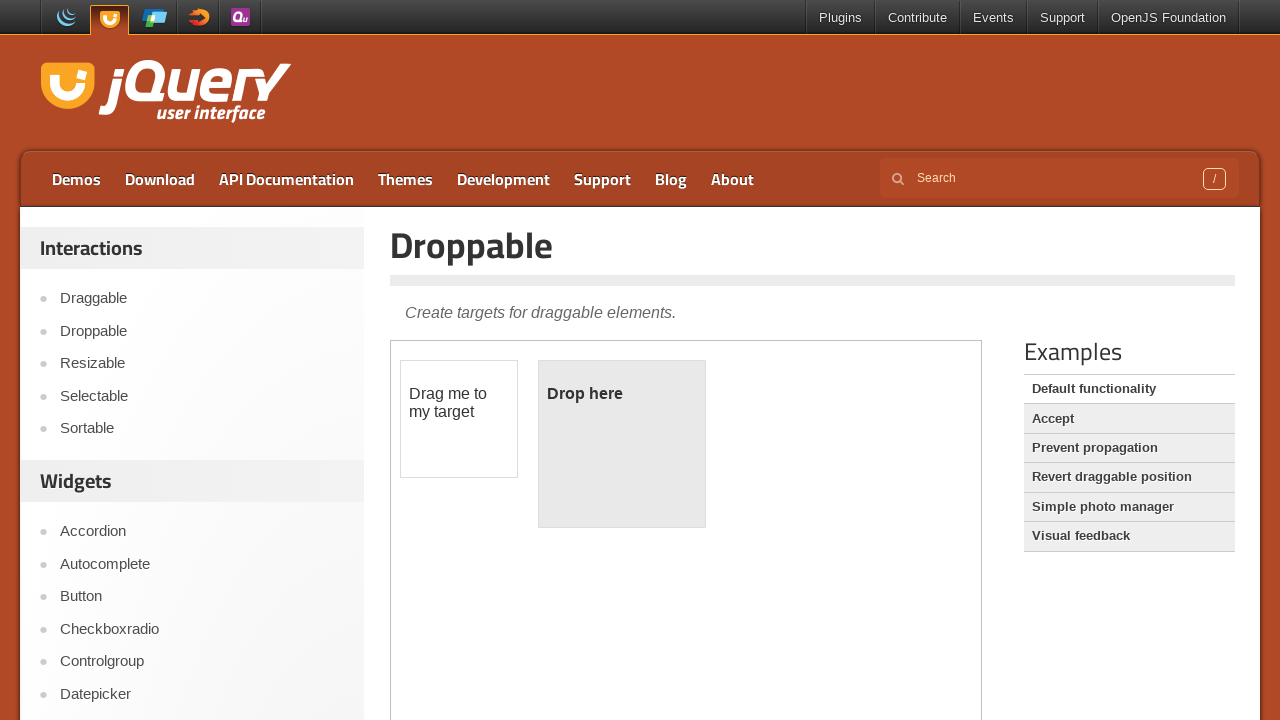

Successfully dragged element onto droppable target at (622, 444)
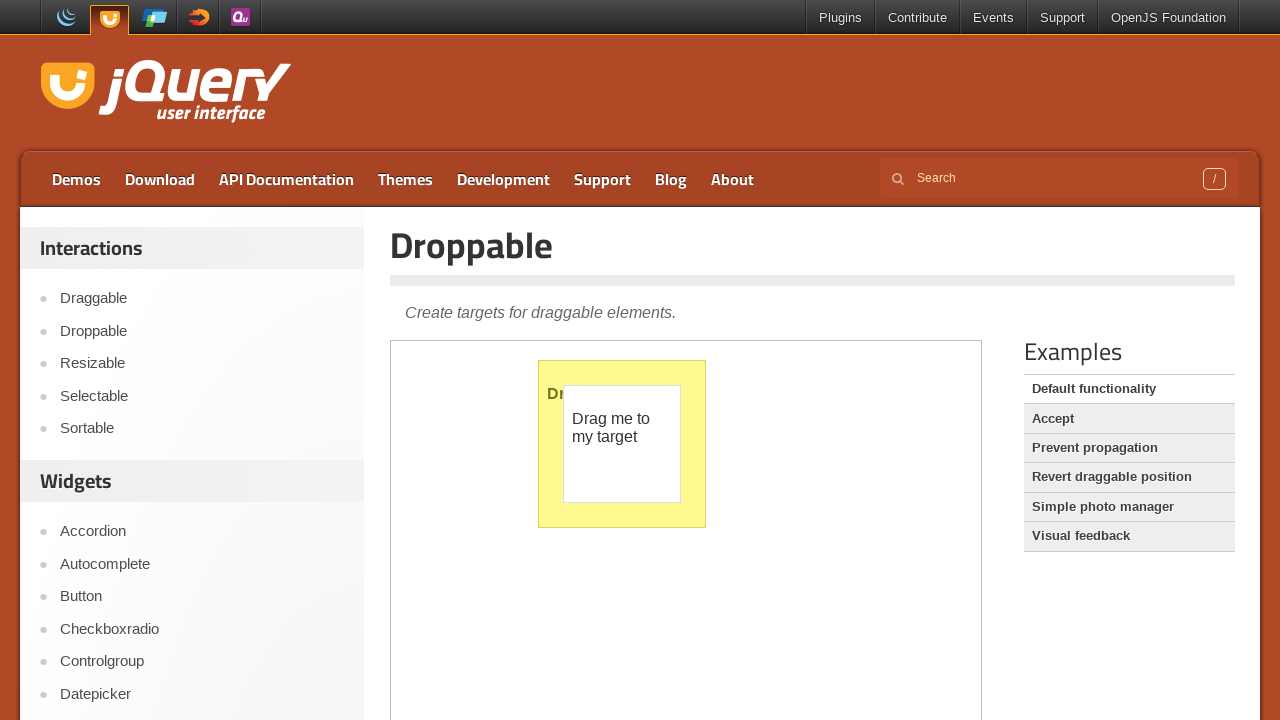

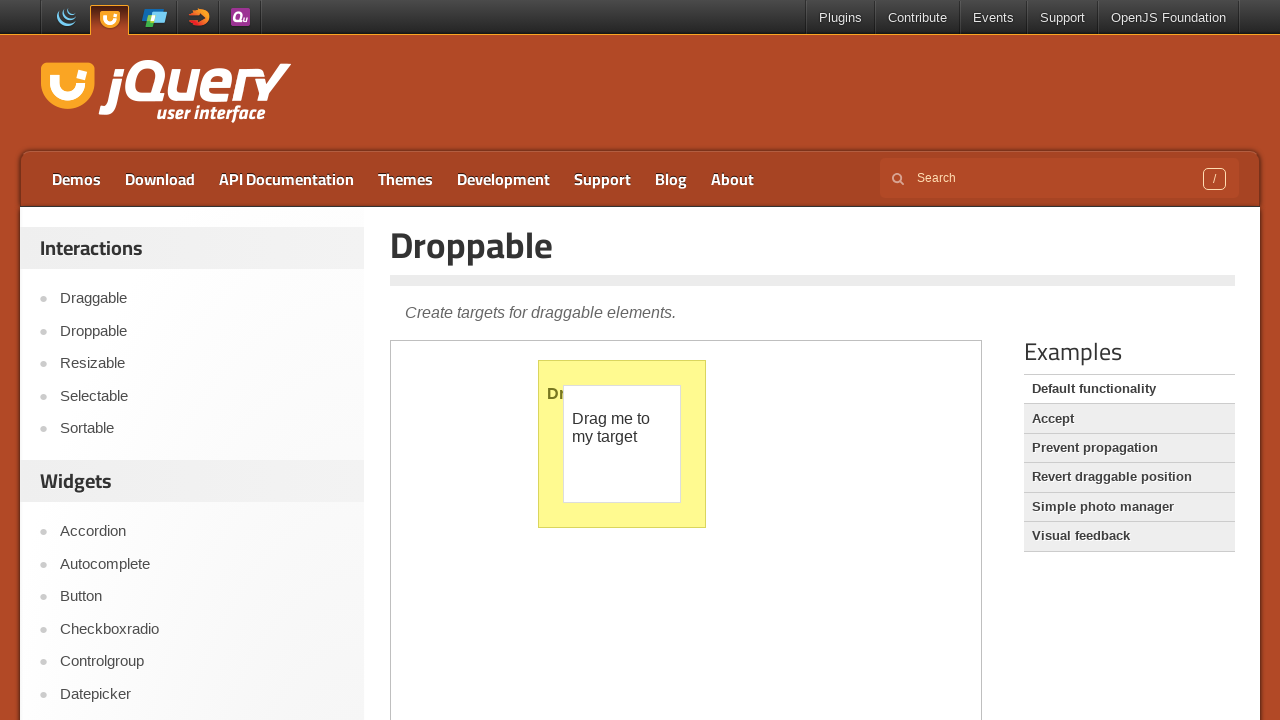